Tests domain availability search on registro.br by entering a domain name and checking the search results

Starting URL: https://registro.br/

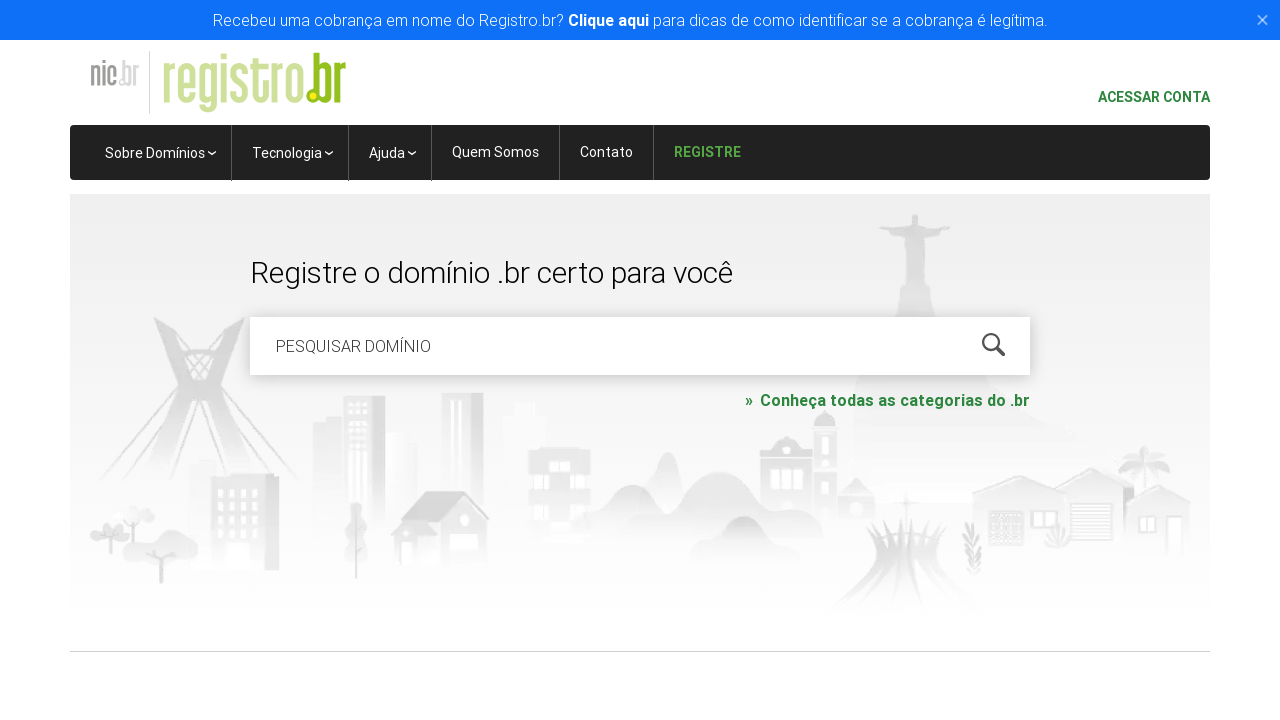

Filled domain search field with 'roboscompython.com.br' on #is-avail-field
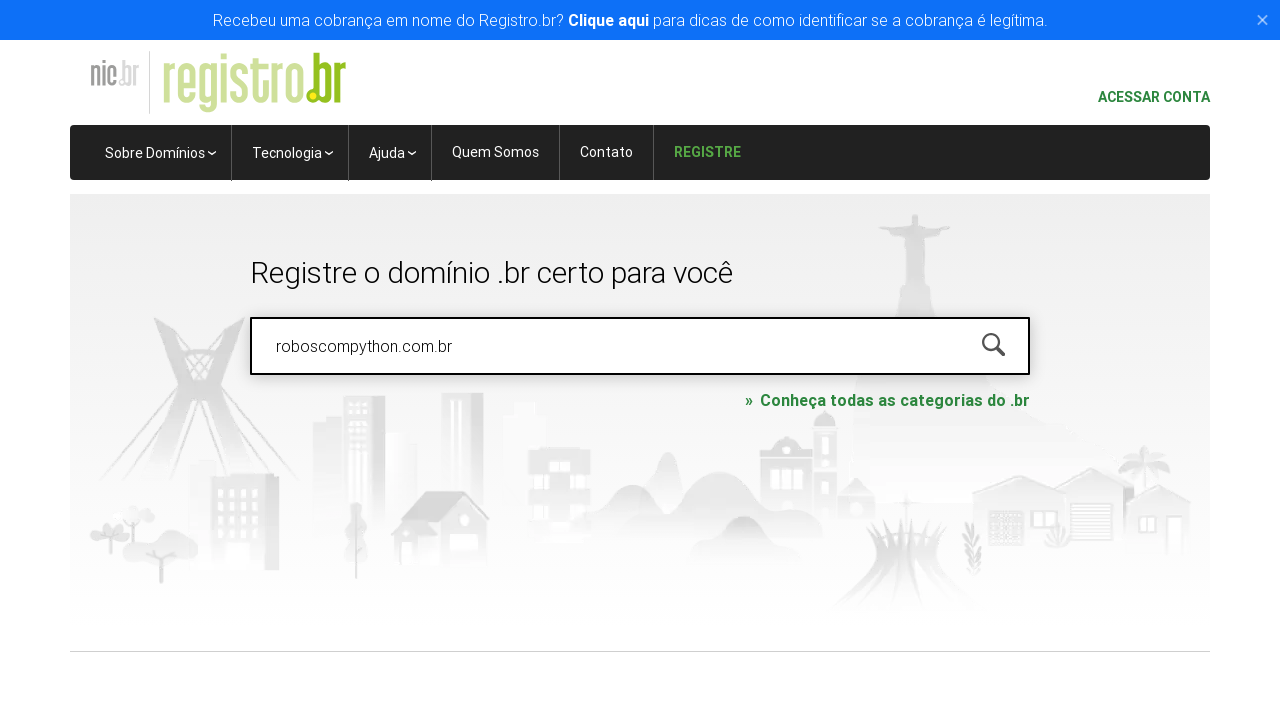

Pressed Enter to submit domain search on #is-avail-field
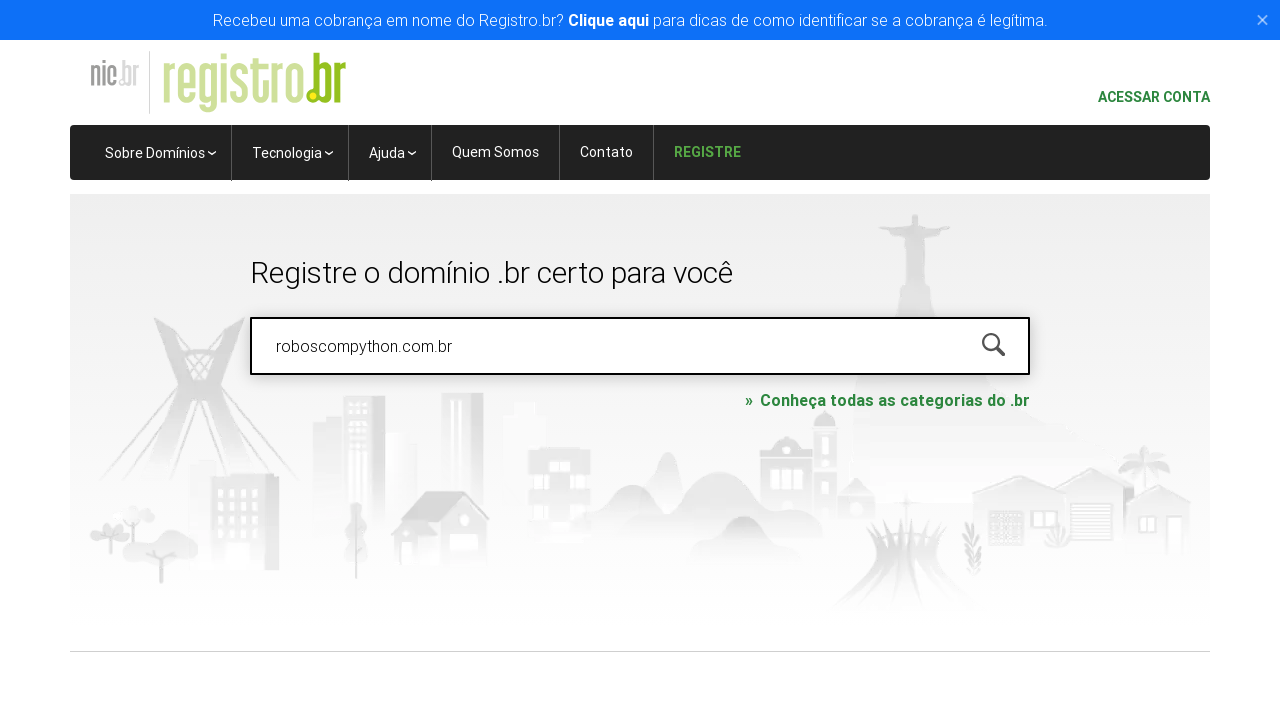

Domain availability search results loaded
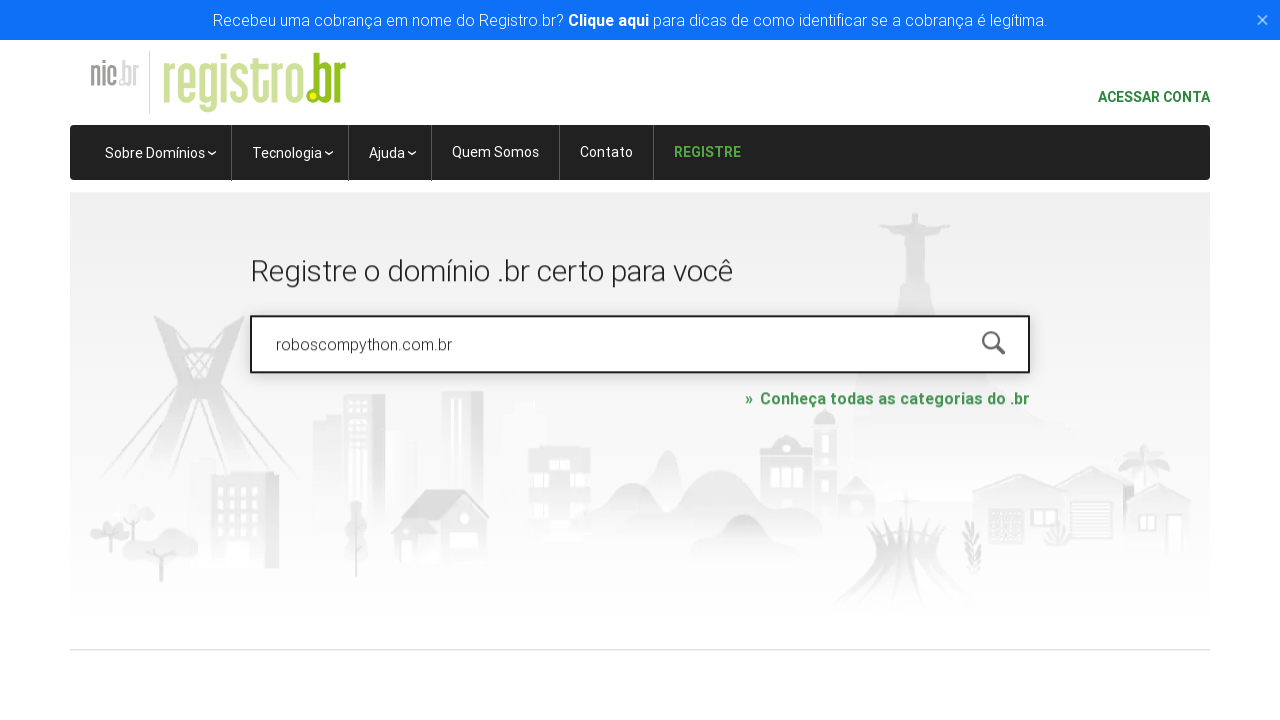

Extracted domain availability result text: 'disponível'
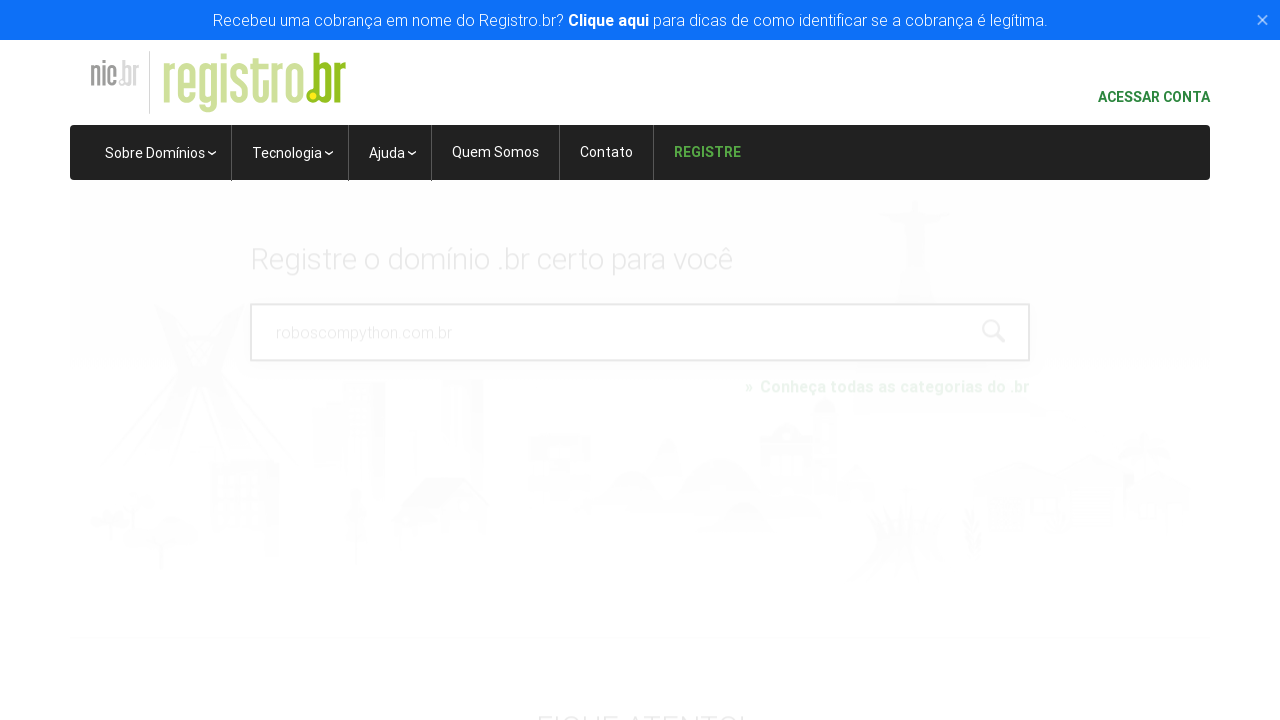

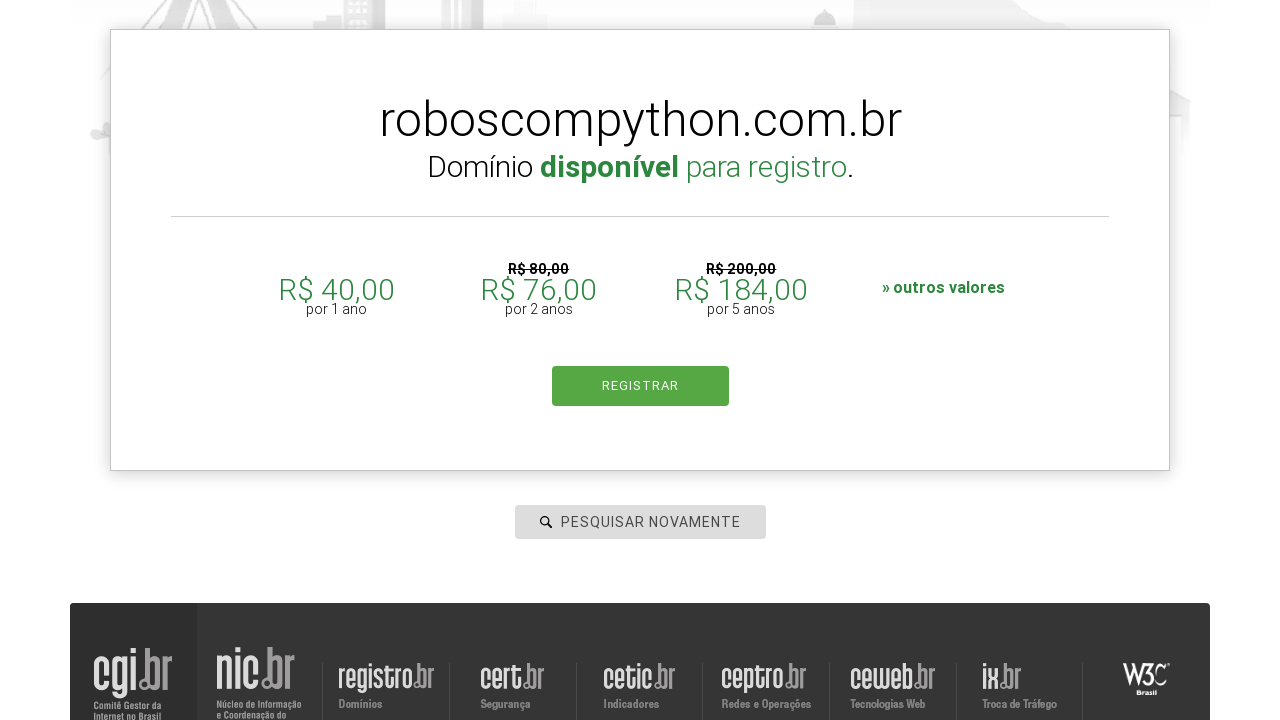